Tests JavaScript alert handling by clicking a button that triggers an alert and then accepting it

Starting URL: https://the-internet.herokuapp.com/javascript_alerts

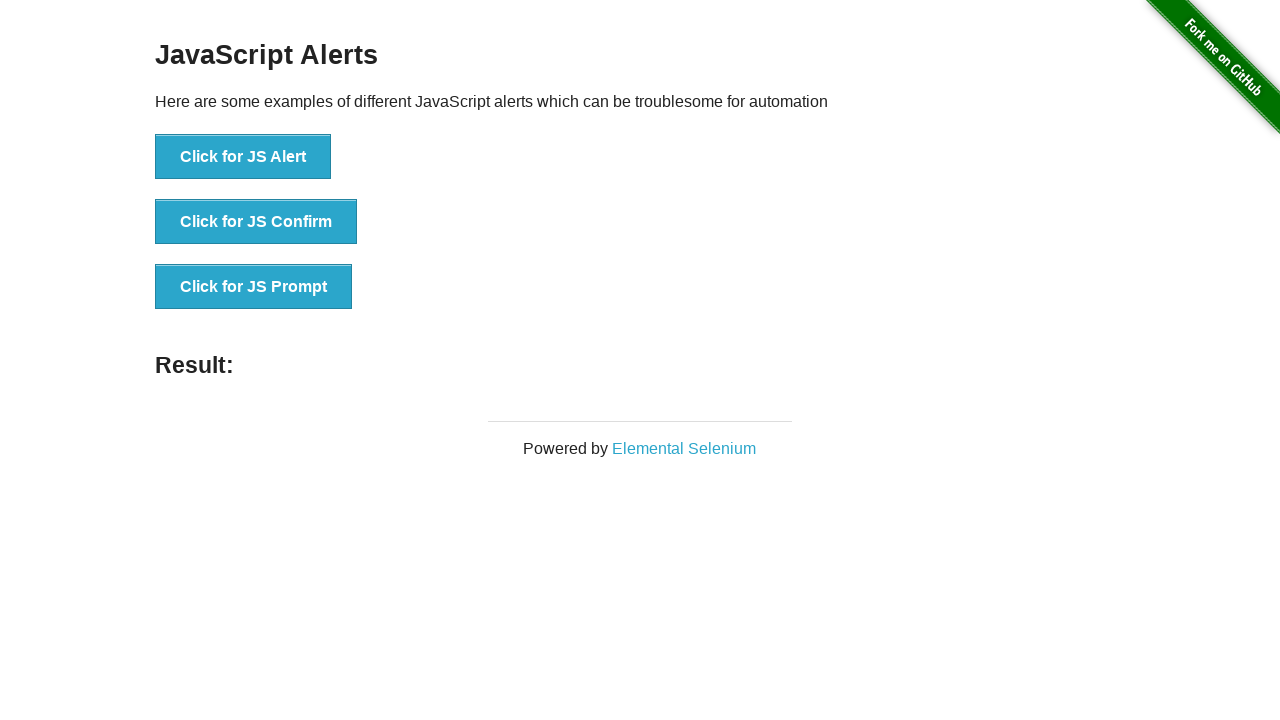

Clicked button to trigger JavaScript alert at (243, 157) on xpath=//button[text()='Click for JS Alert']
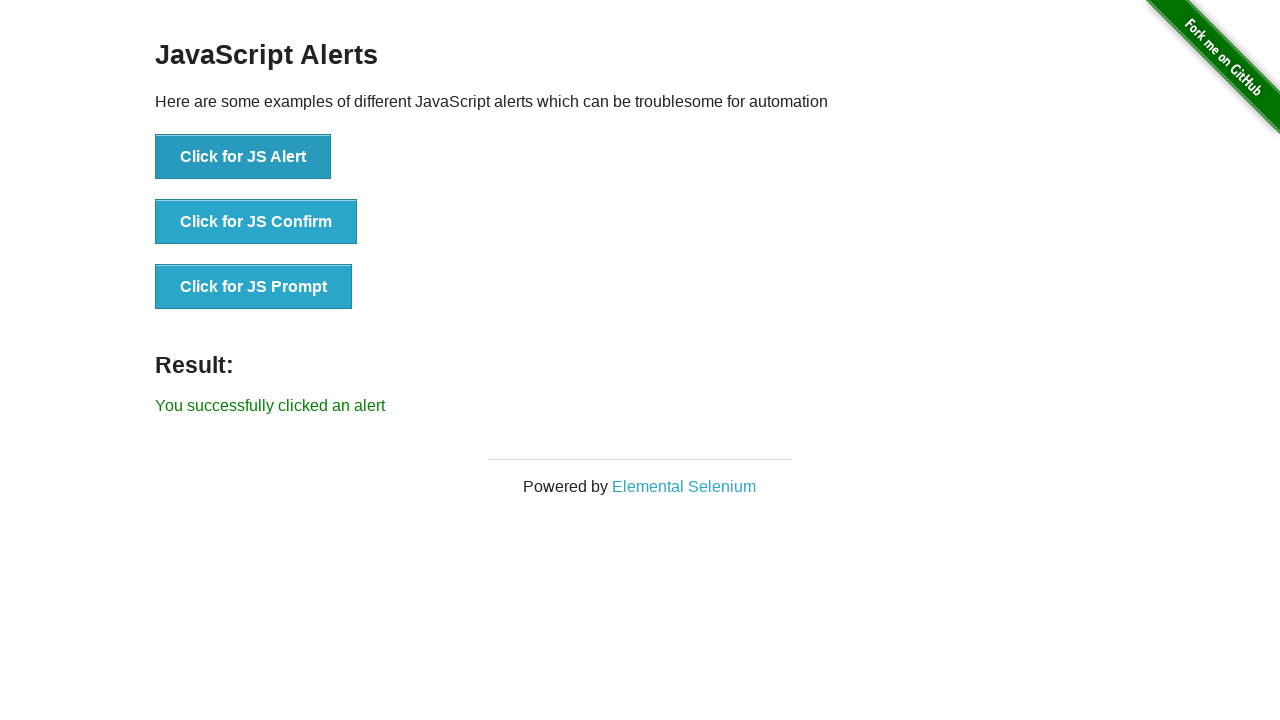

Set up dialog handler to accept alerts
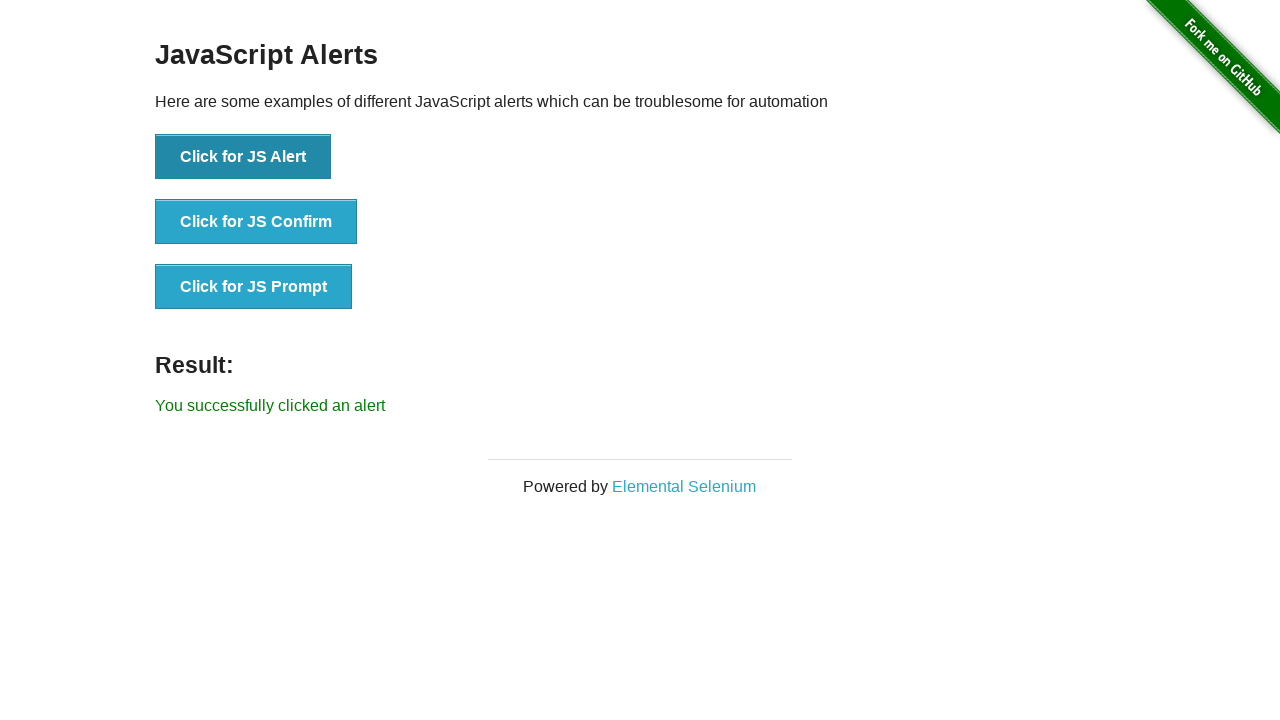

Alert was accepted and result message appeared
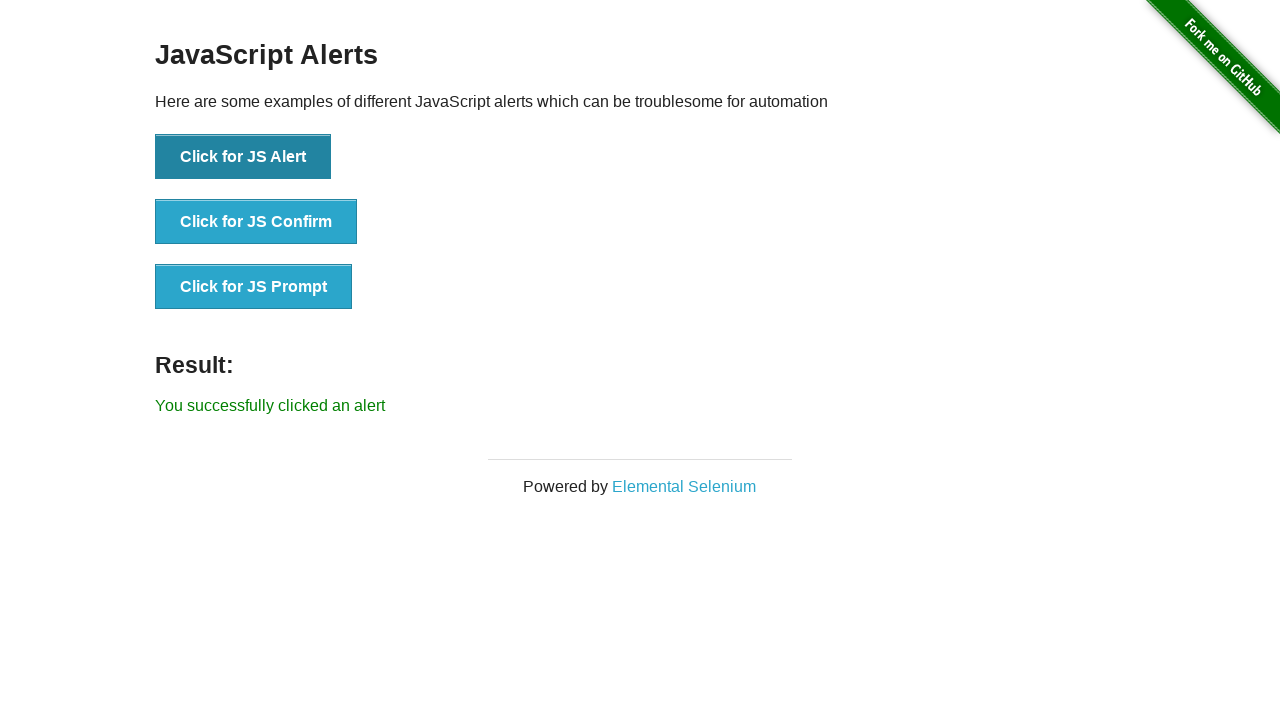

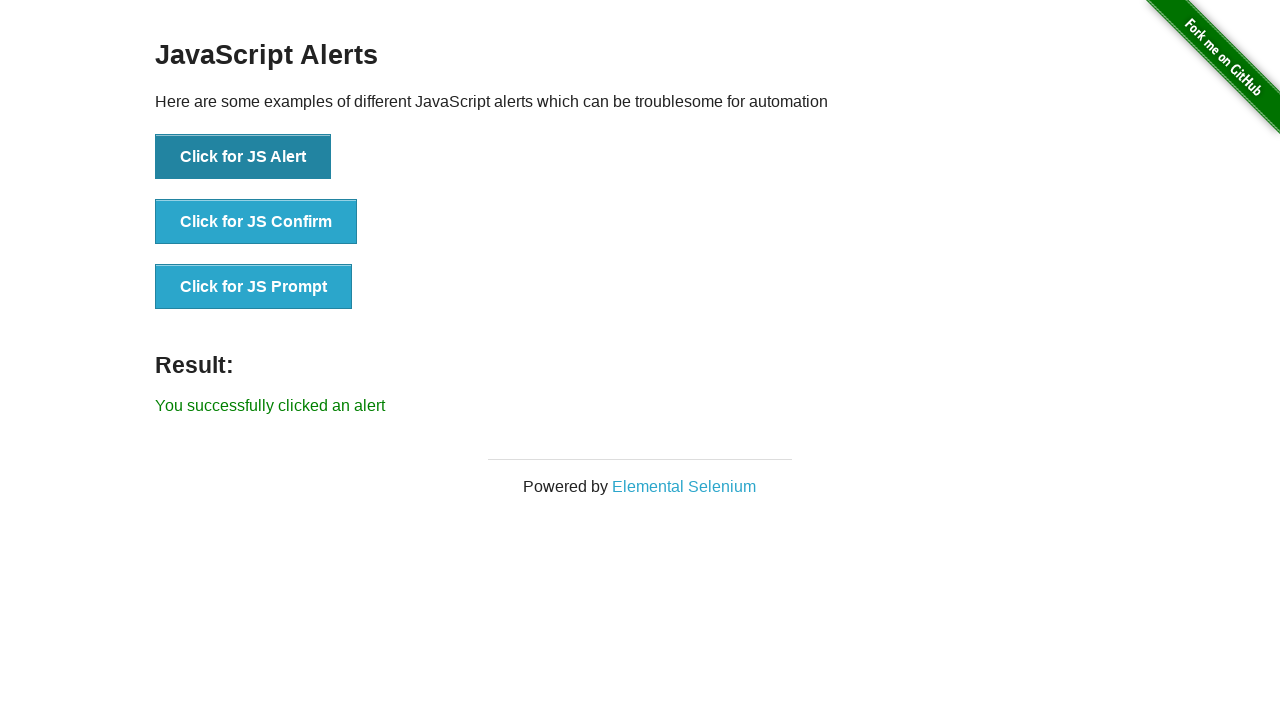